Tests adding multiple todo items to the list, verifying each item appears correctly after being added

Starting URL: https://demo.playwright.dev/todomvc

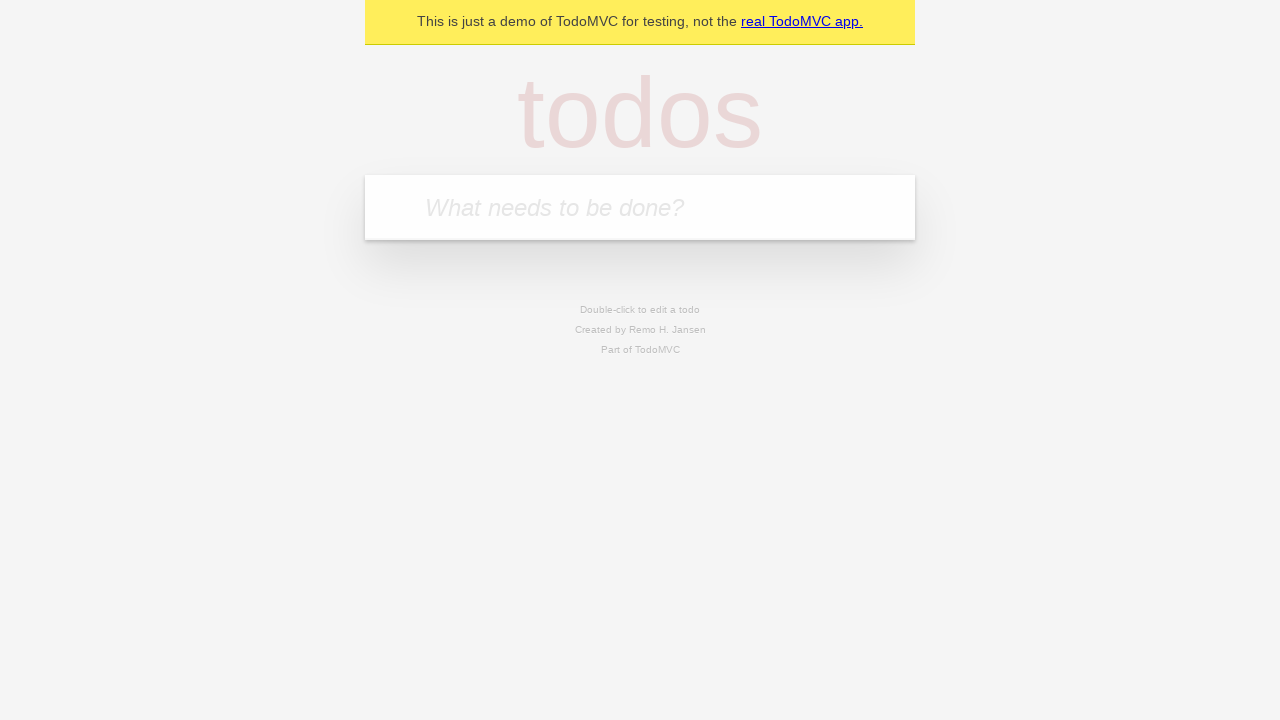

Located the 'What needs to be done?' input field
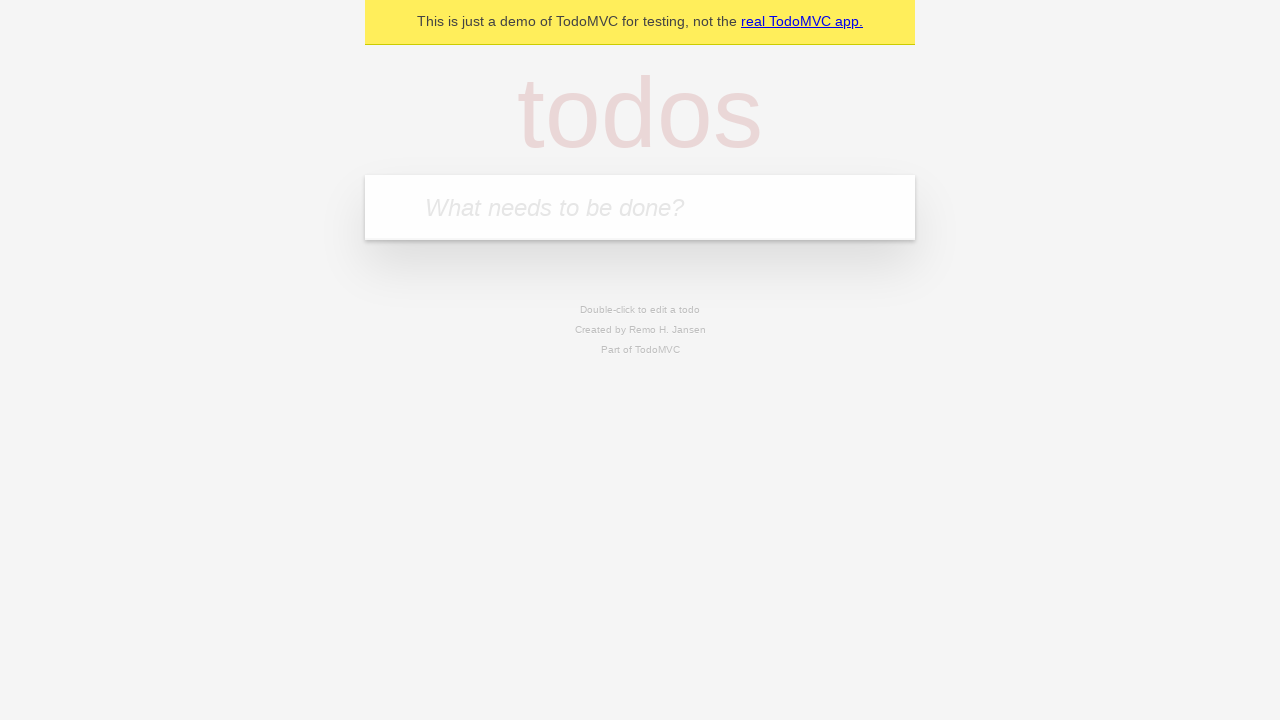

Filled todo input with 'buy some cheese' on internal:attr=[placeholder="What needs to be done?"i]
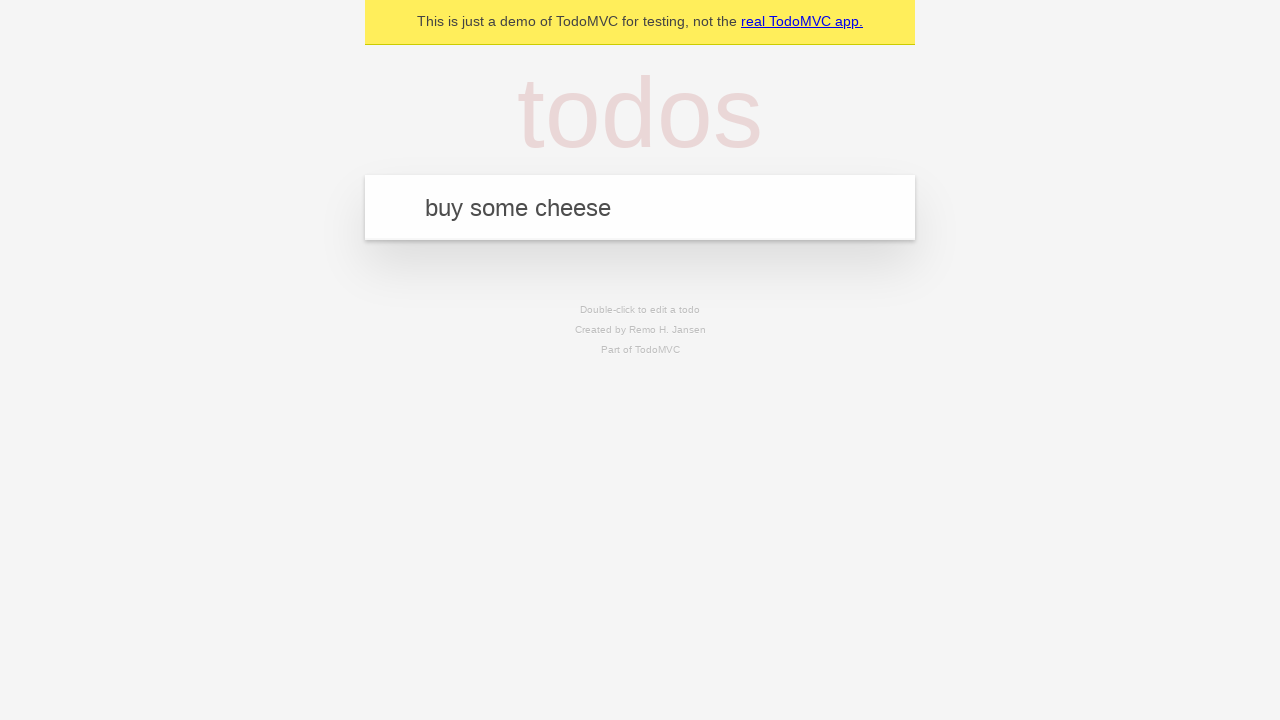

Pressed Enter to add first todo item on internal:attr=[placeholder="What needs to be done?"i]
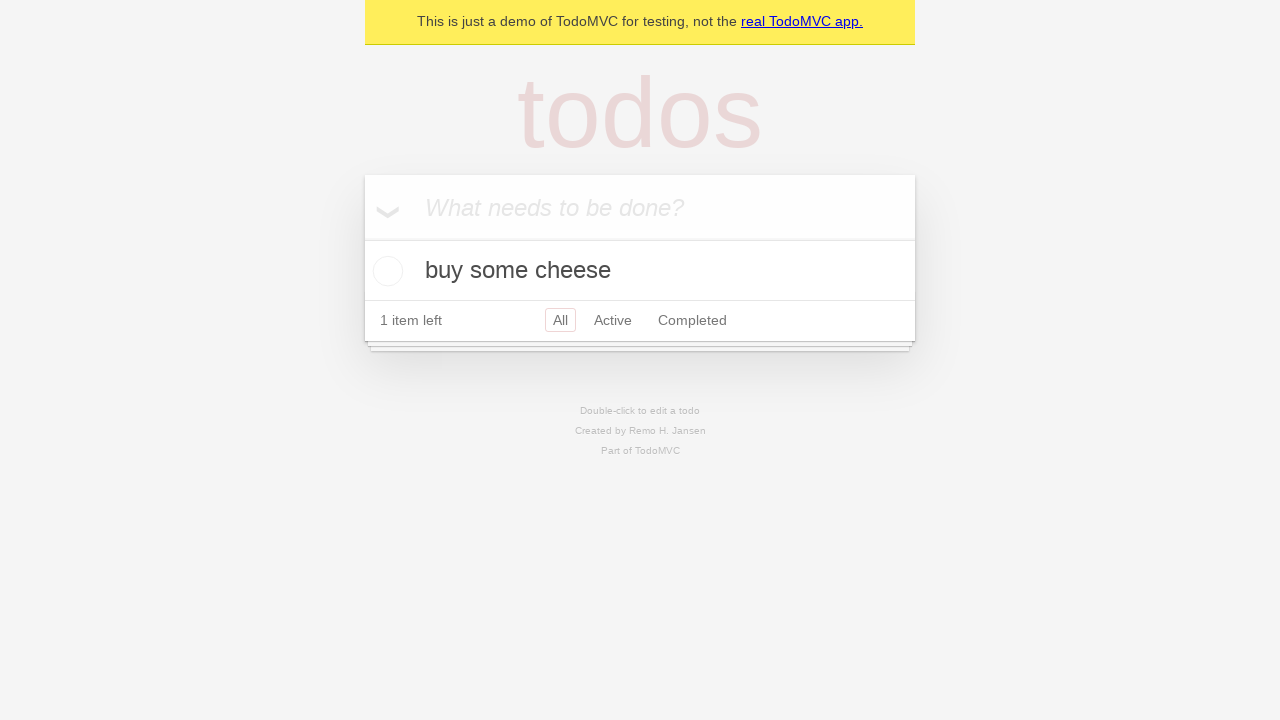

First todo item appeared on the list
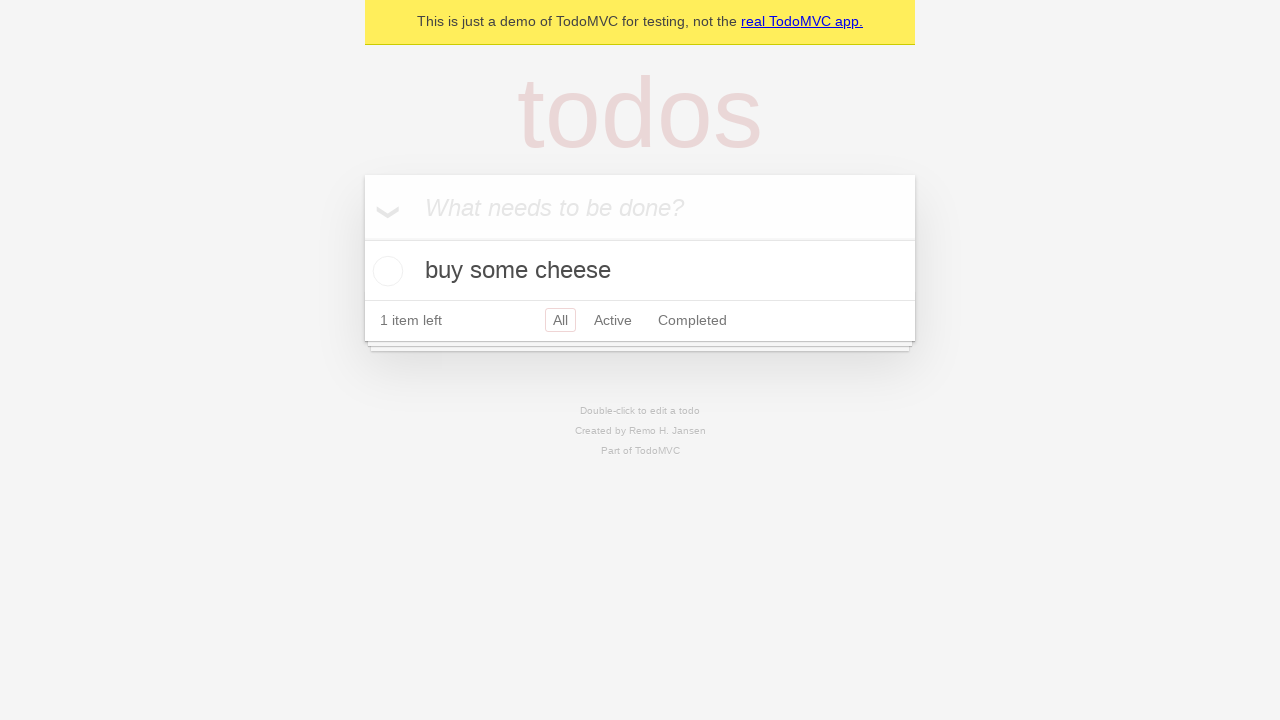

Filled todo input with 'feed the cat' on internal:attr=[placeholder="What needs to be done?"i]
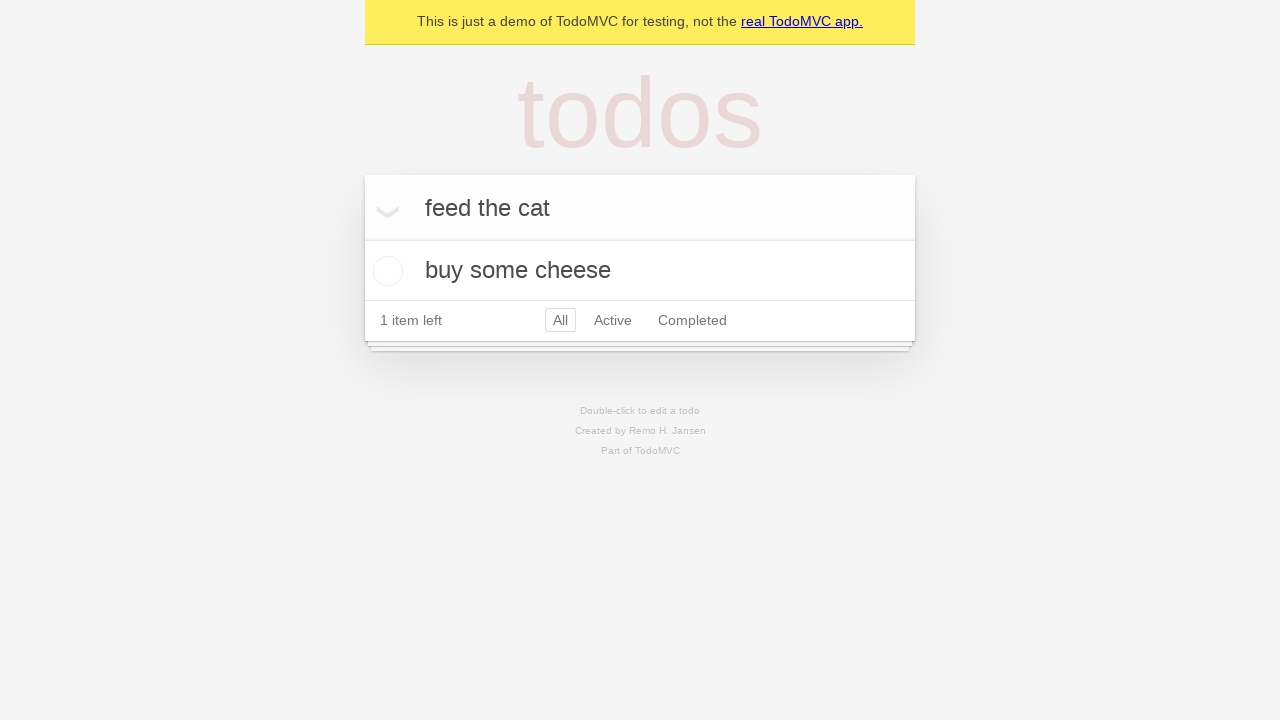

Pressed Enter to add second todo item on internal:attr=[placeholder="What needs to be done?"i]
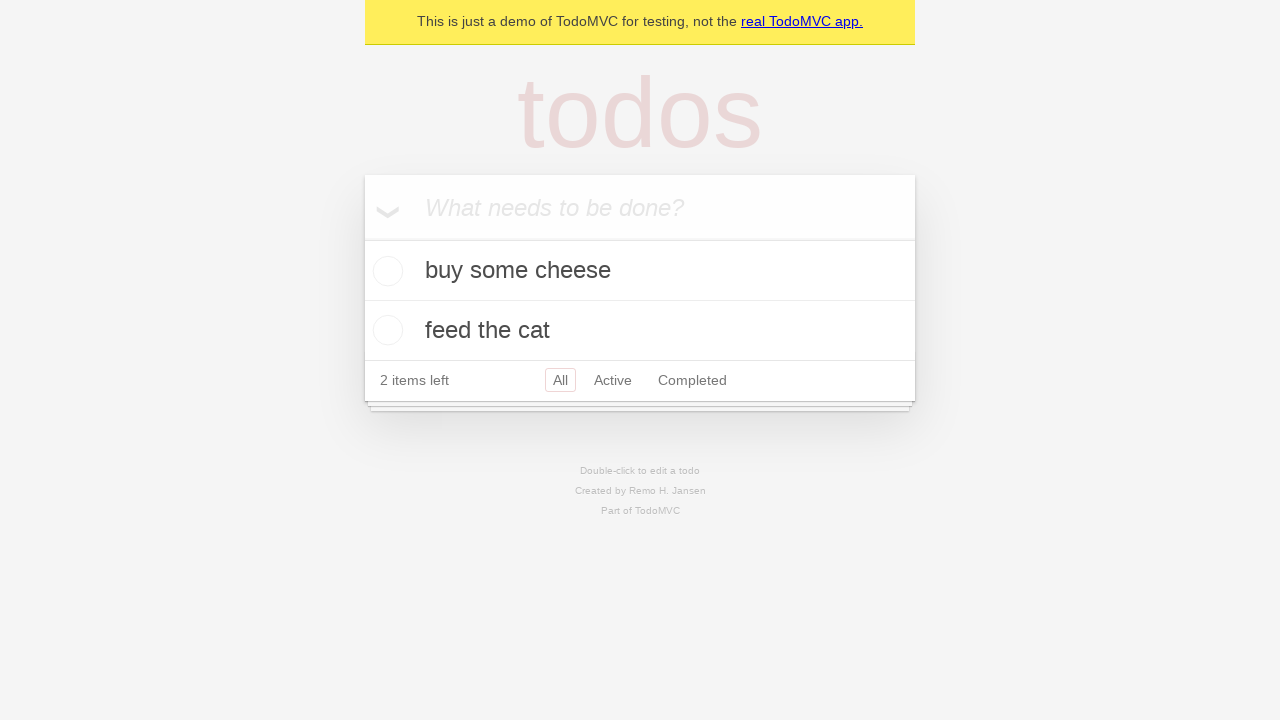

Verified both todo items are displayed on the list
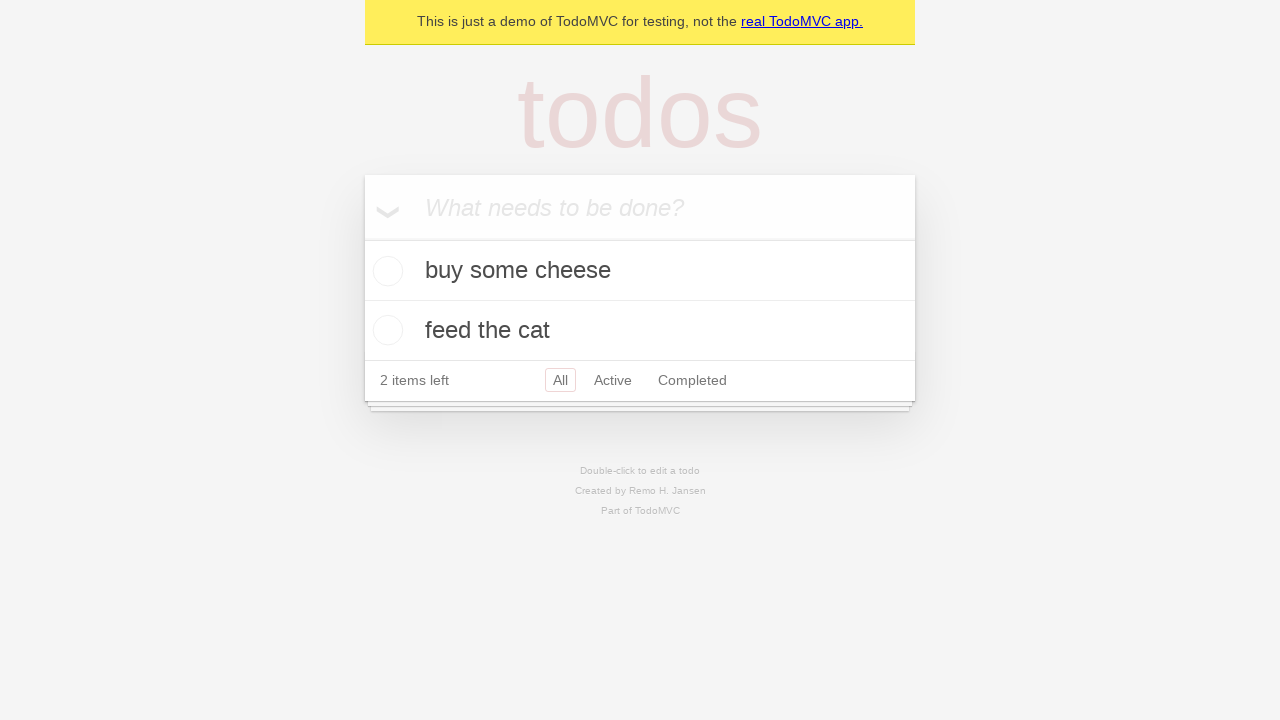

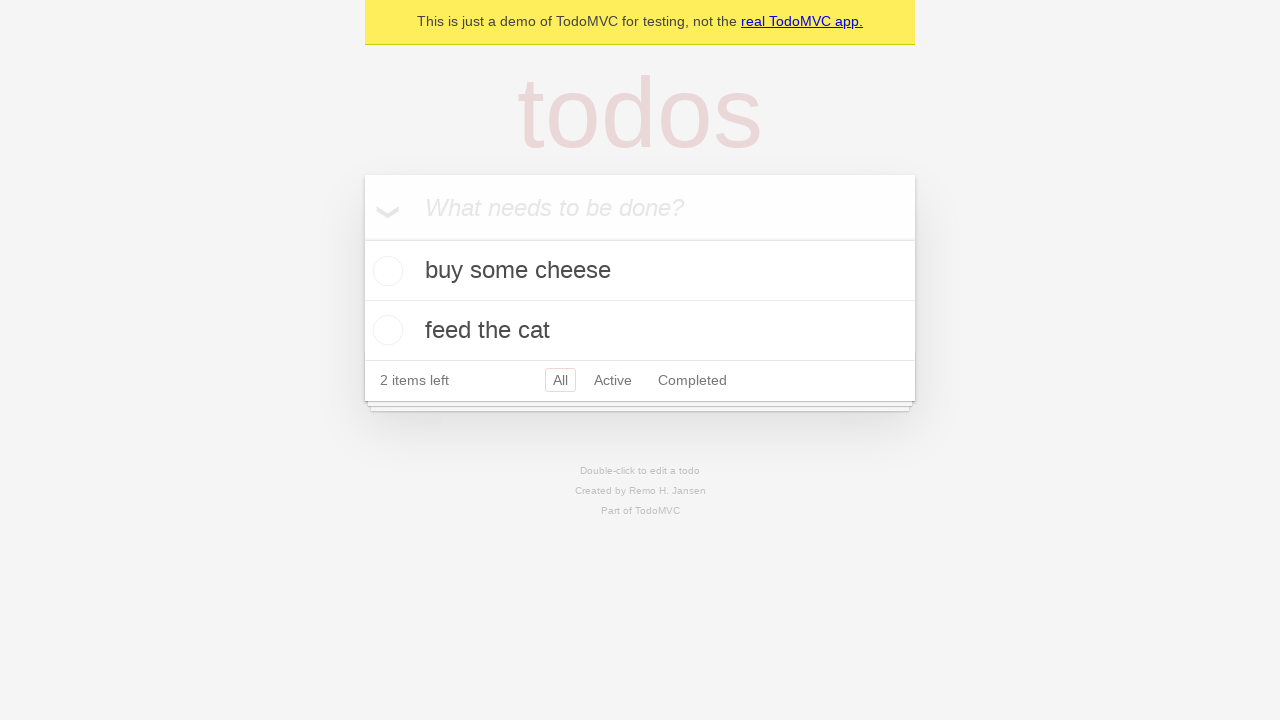